Navigates to the NSE India website and retrieves text from a specific link element to verify its presence

Starting URL: https://www.nseindia.com/

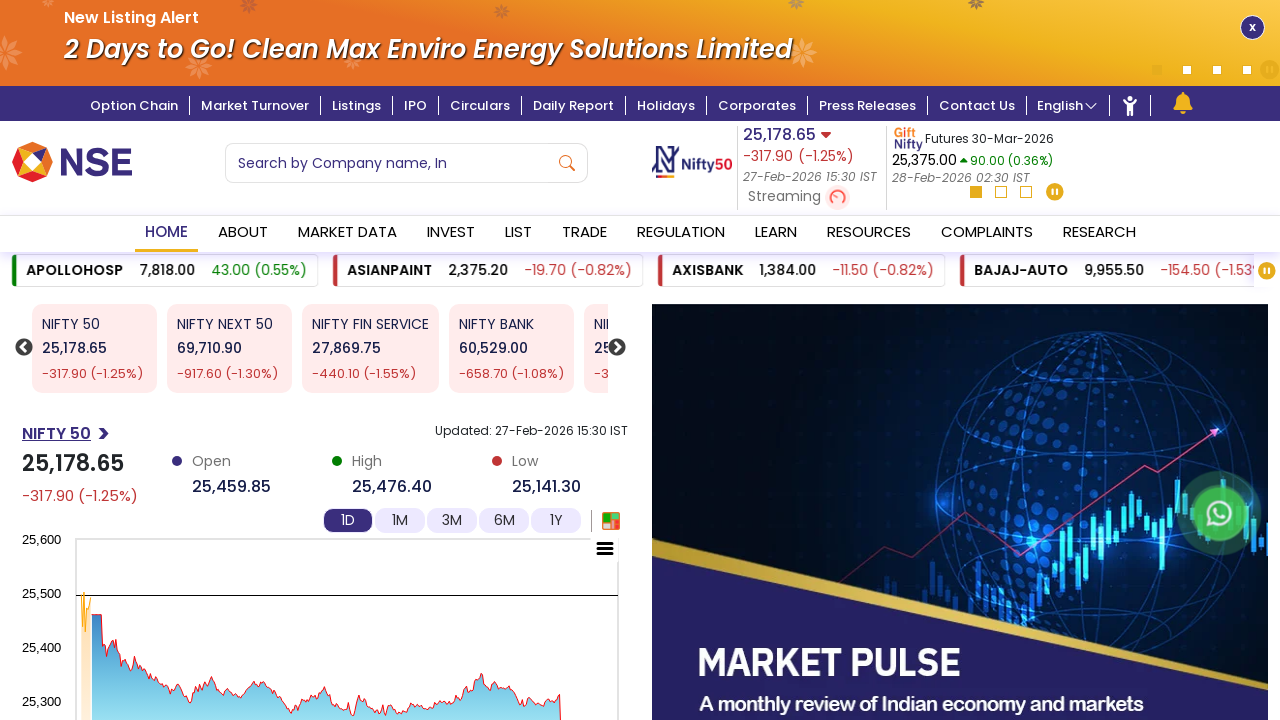

Located and waited for element with id 'link_3' to become visible
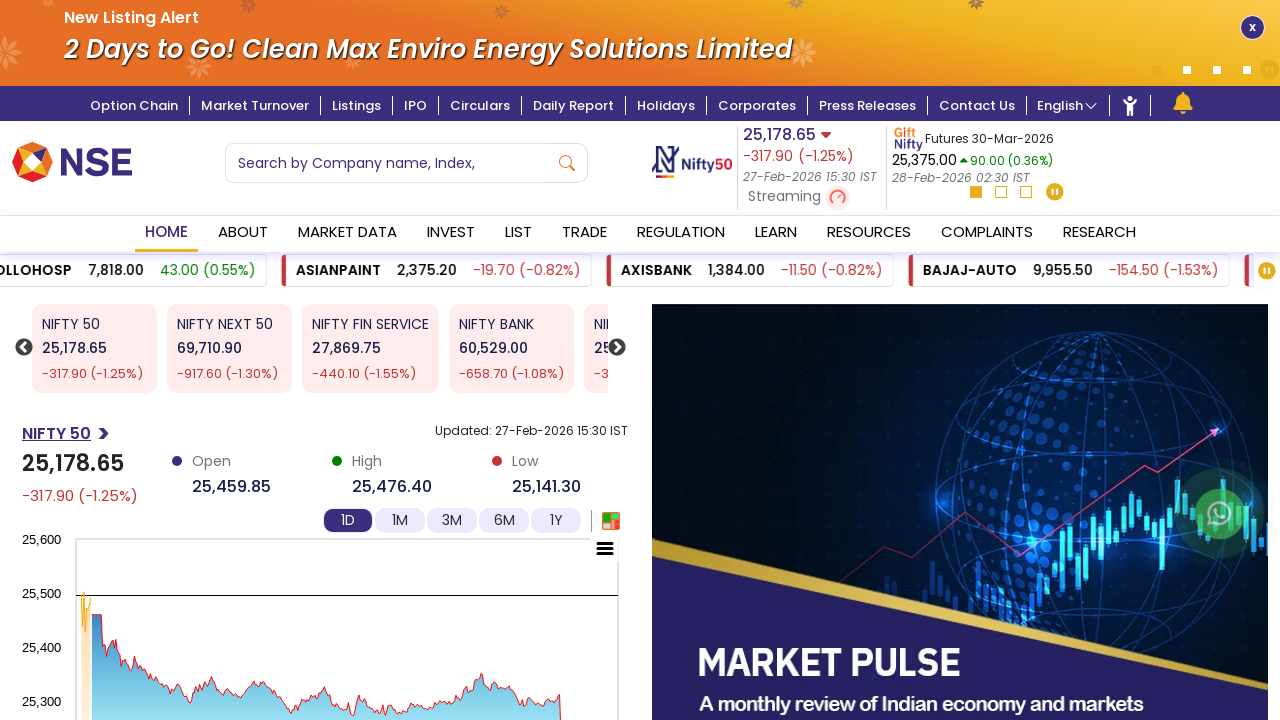

Retrieved text content from link element: 'Invest'
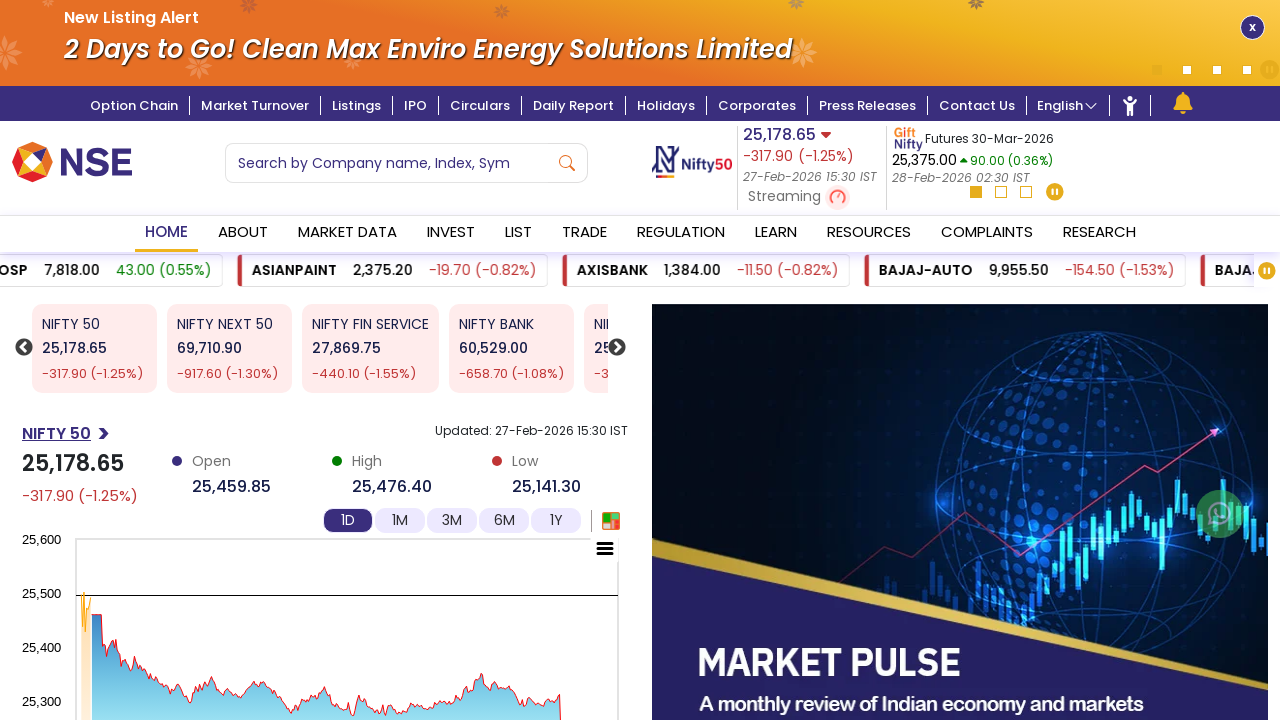

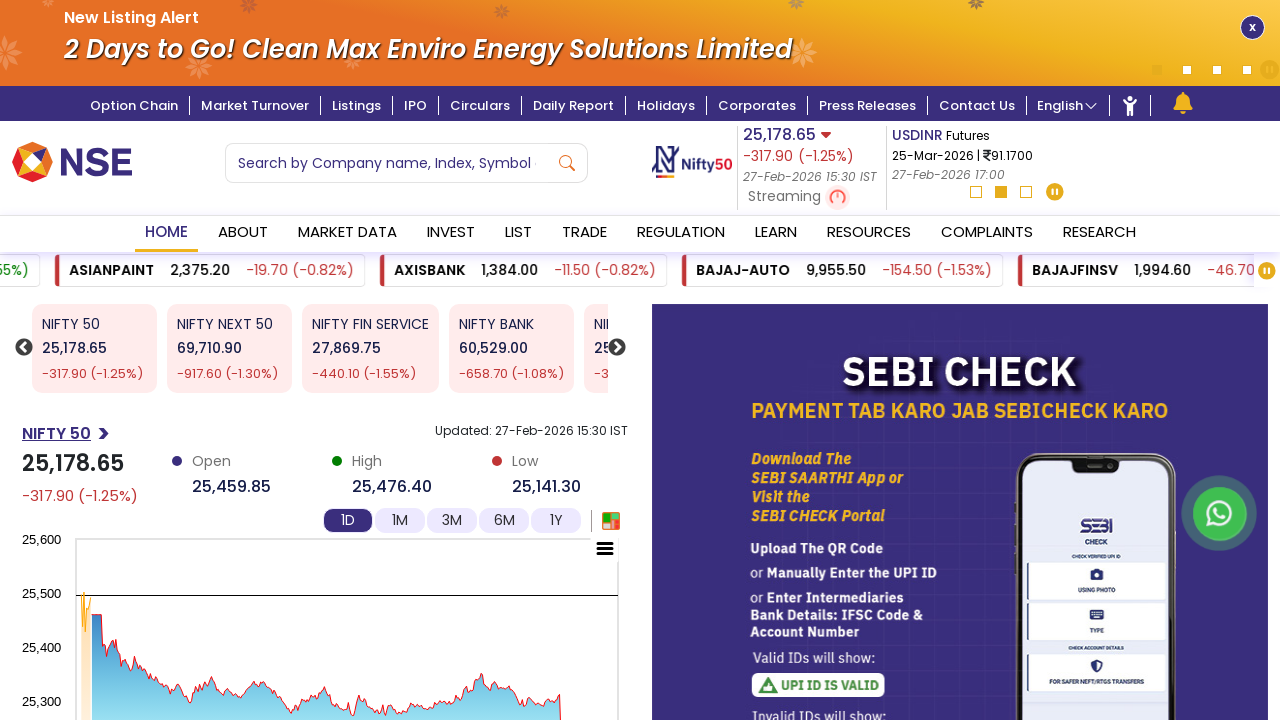